Fills out a form with multiple text fields using various CSS selectors to demonstrate different selector techniques

Starting URL: https://syntaxprojects.com/cssSelector-homework.php

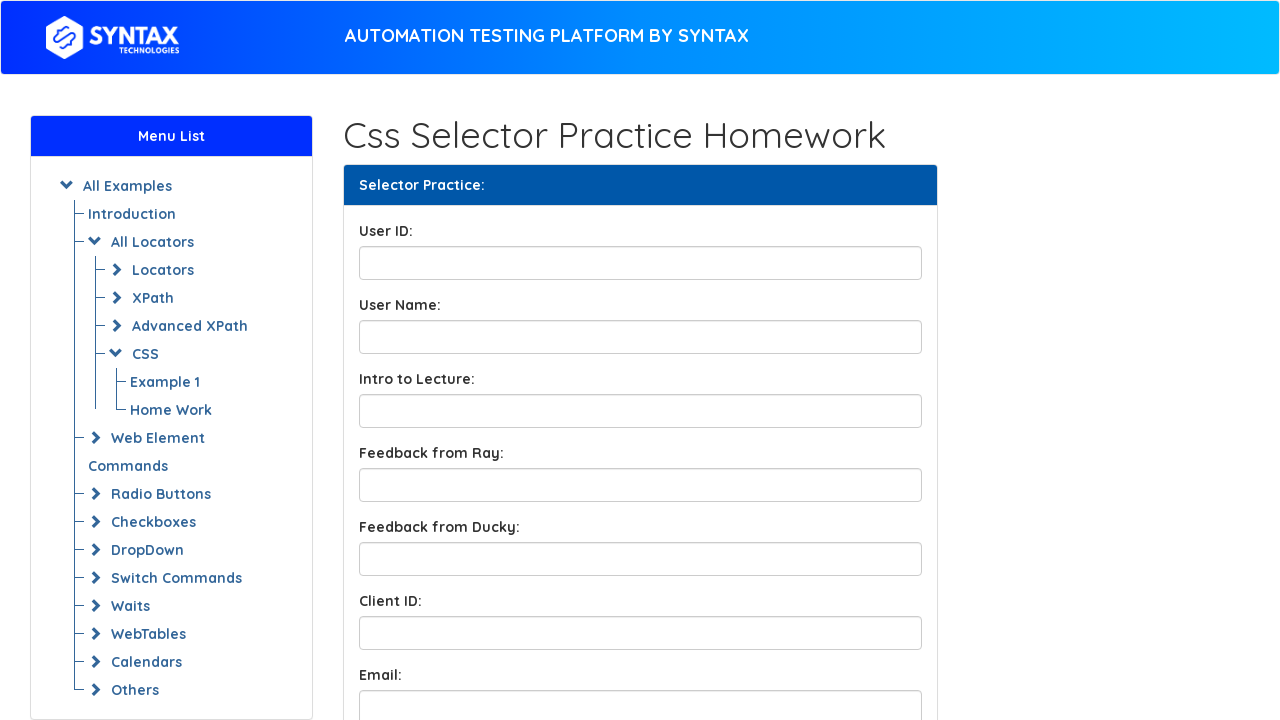

Filled user ID field with 'RoseMarry' using ID selector on input#UserID
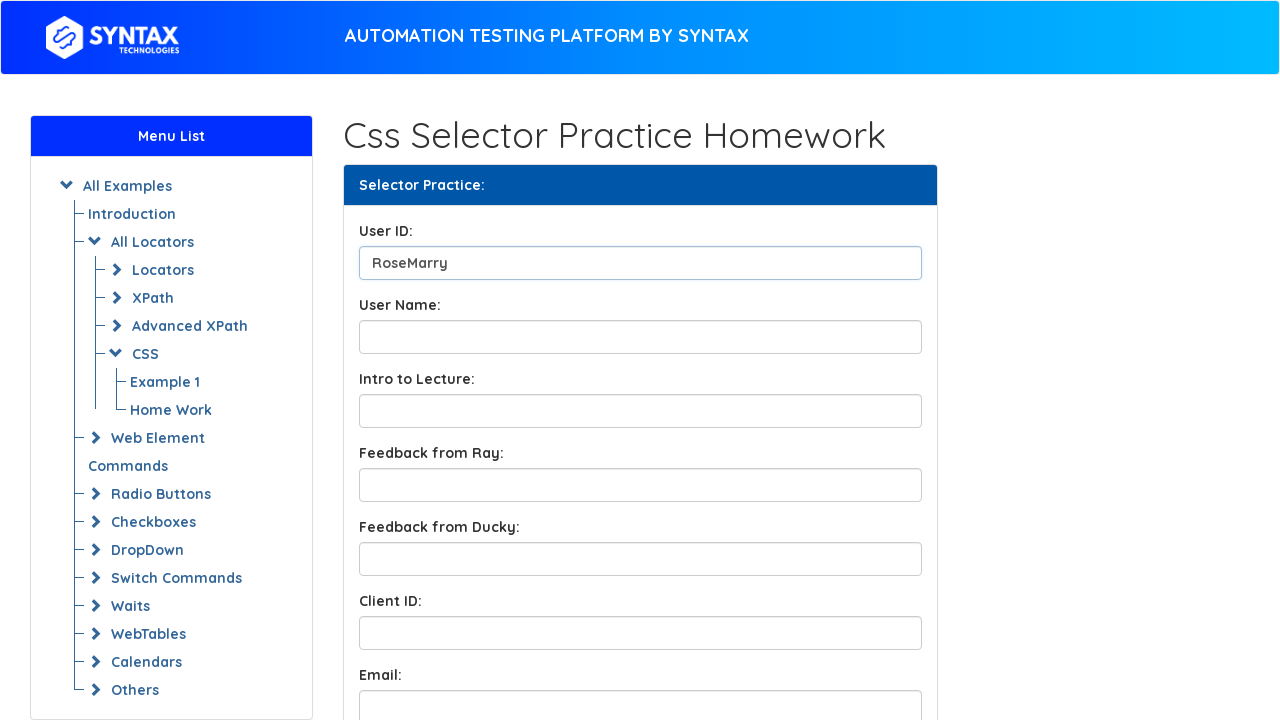

Filled user name field with 'Rossy' using ID selector on input#UserName
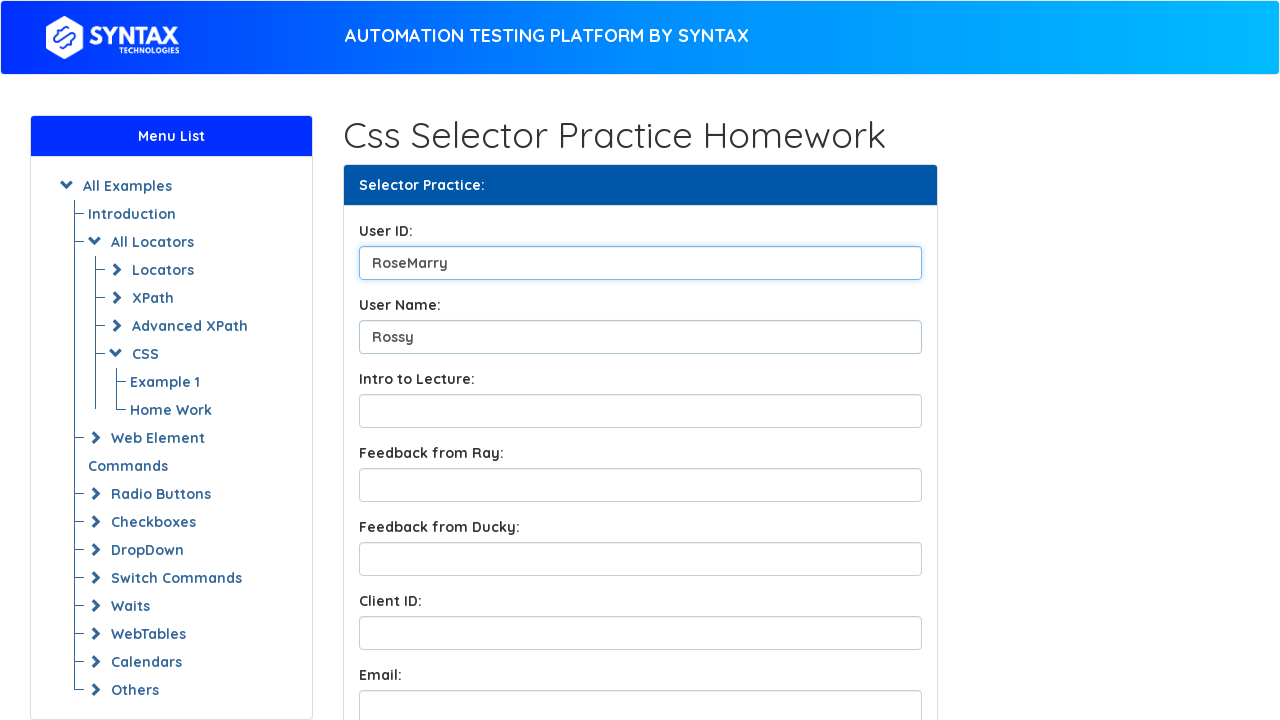

Filled lecture intro field with 'Intro to CSS' using attribute selector on input[name='LectureIntro']
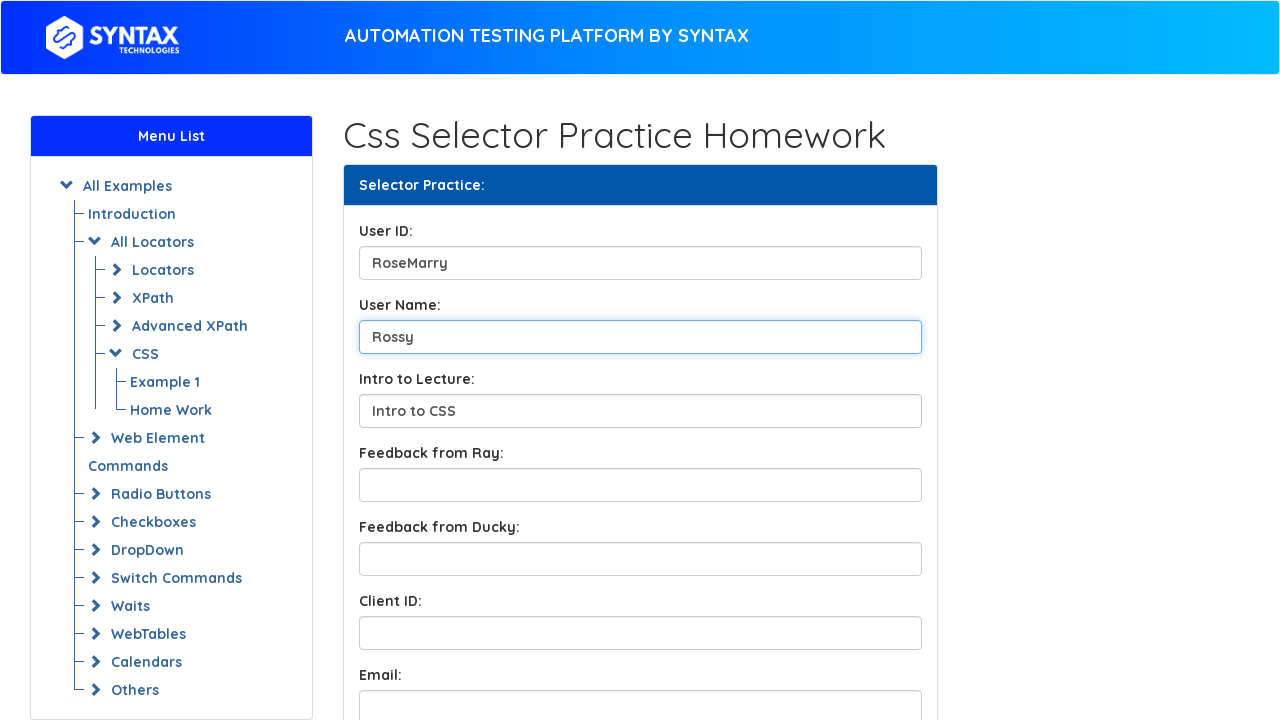

Filled feedback from Ray field with 'Intelligent' using class selector on input.form-control.feedbackBox1
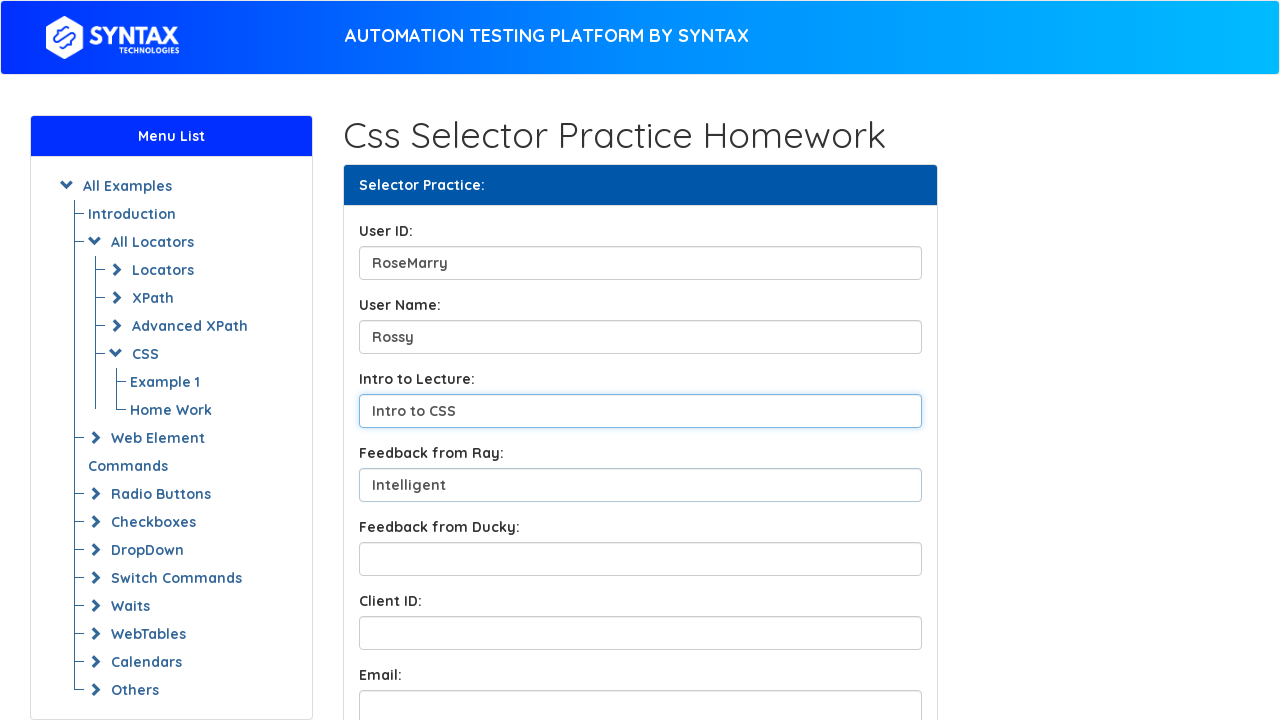

Filled feedback from Ducky field with 'Good' using class selector on input.form-control.feedbackBox2
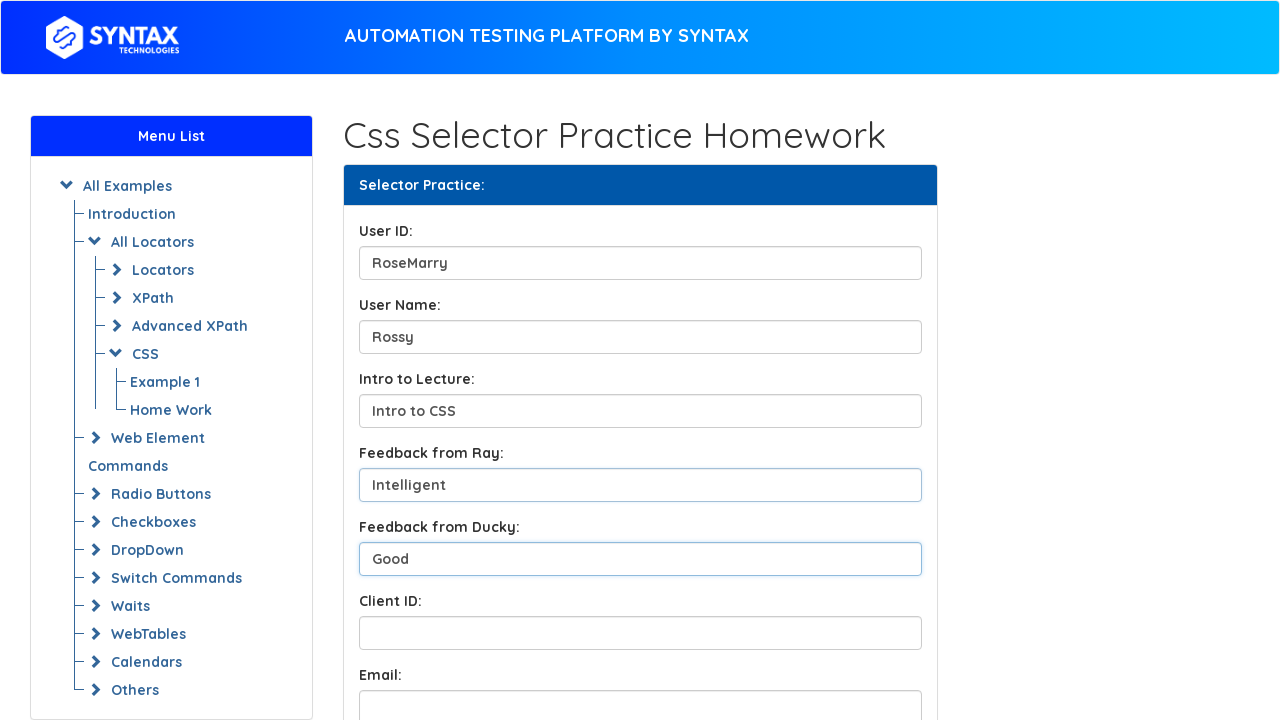

Filled client ID field with '123456' using ends-with attribute selector on input[data-ends$='conclientID']
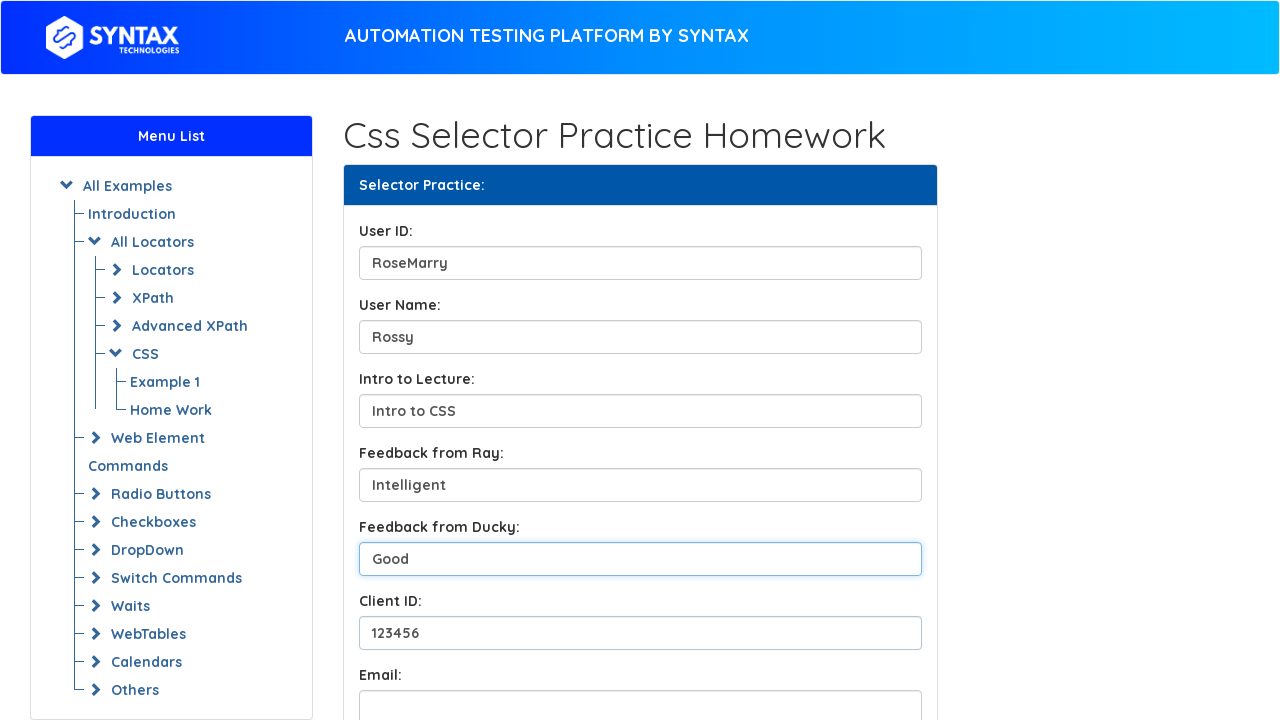

Filled email field with 'Rossy@cool.com' using contains attribute selector on input[name*='email']
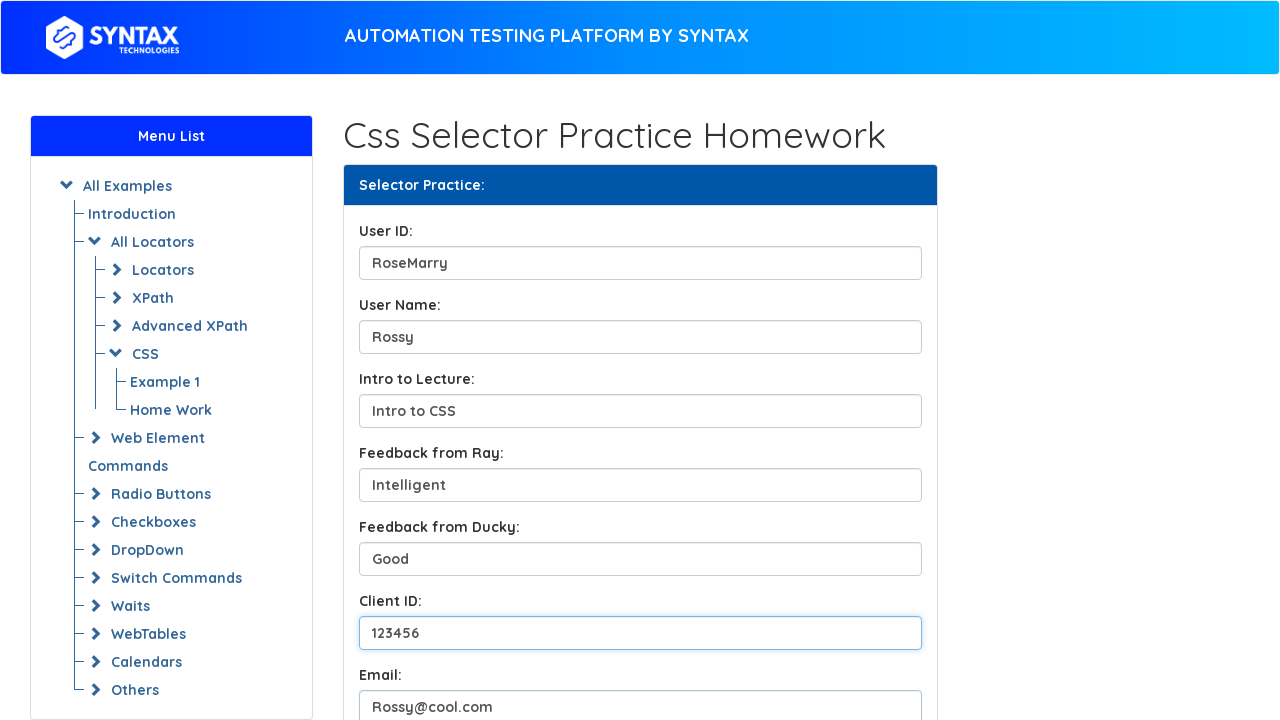

Filled course topic field with 'CSS Selectors' using starts-with attribute selector on input[data-content^='CSS is an']
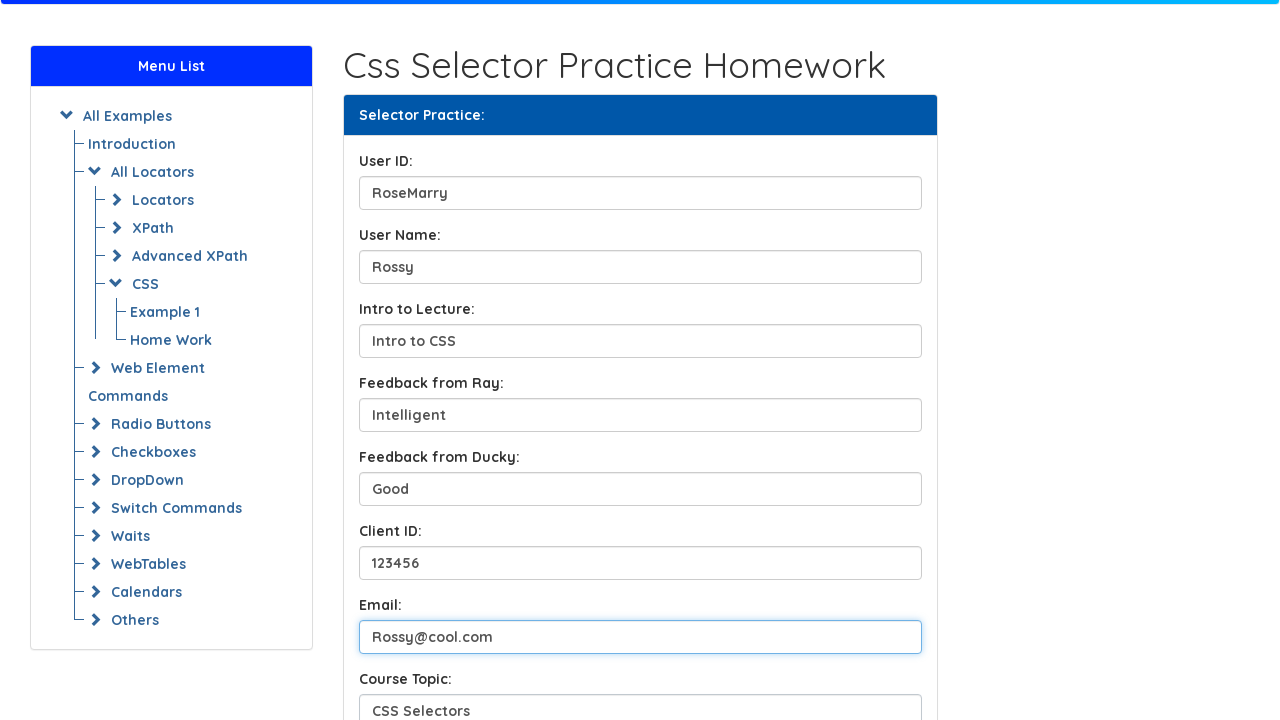

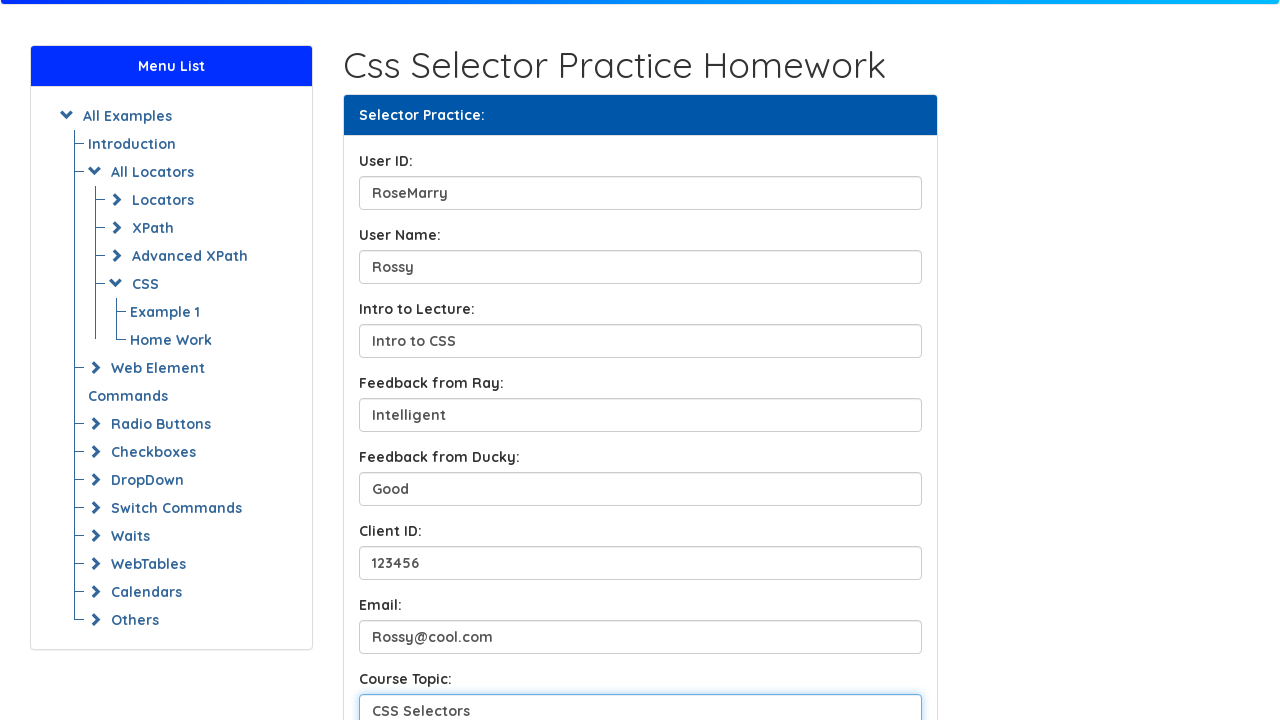